Tests that the input field is cleared after adding a todo item

Starting URL: https://demo.playwright.dev/todomvc

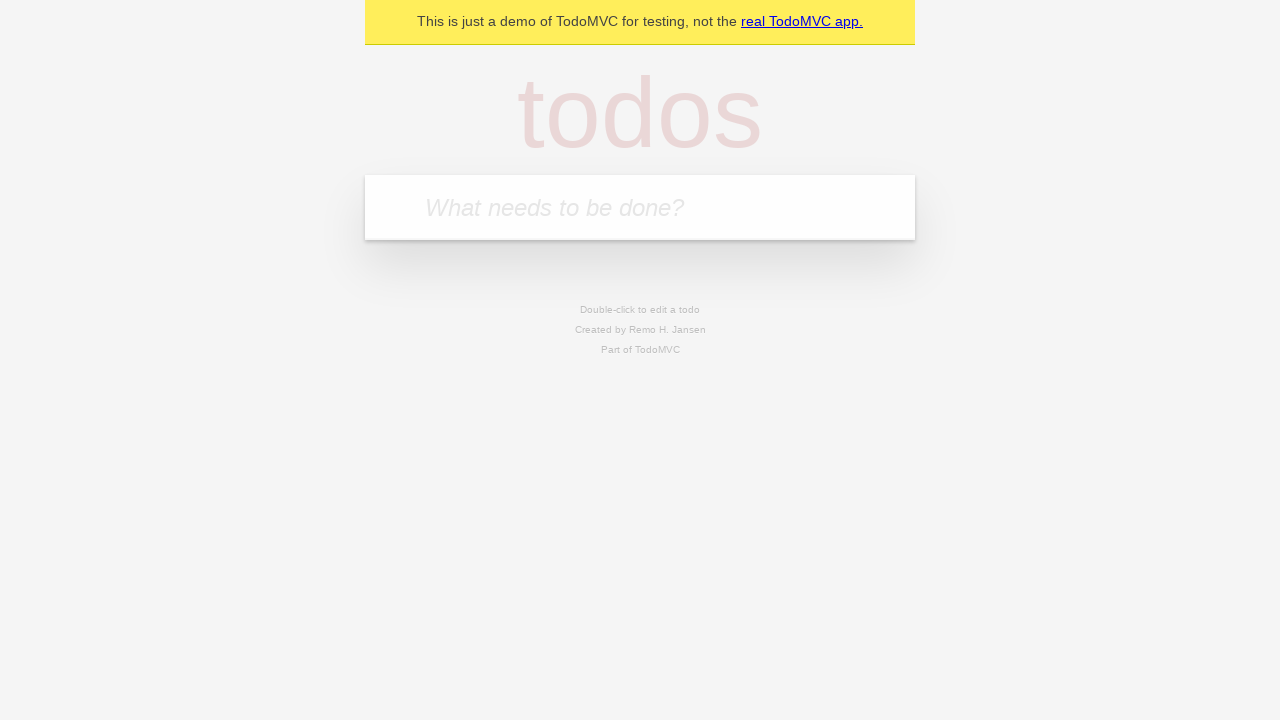

Filled todo input field with 'buy some cheese' on internal:attr=[placeholder="What needs to be done?"i]
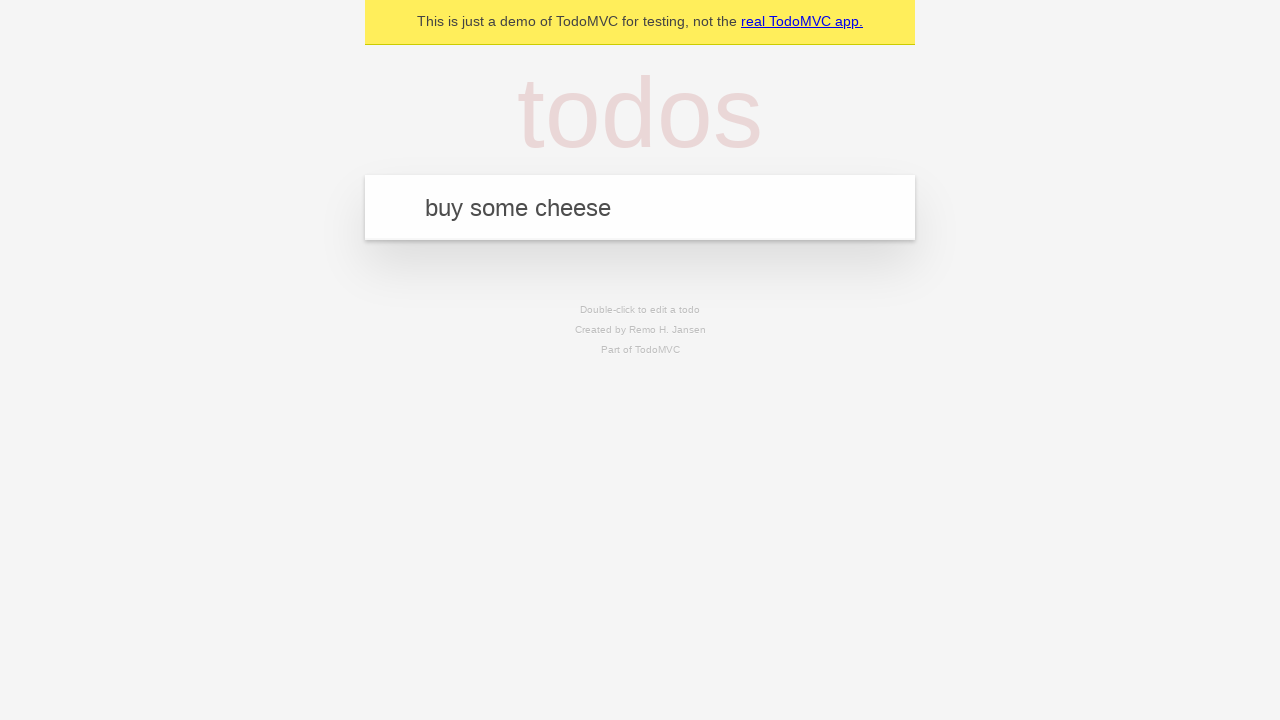

Pressed Enter to add todo item on internal:attr=[placeholder="What needs to be done?"i]
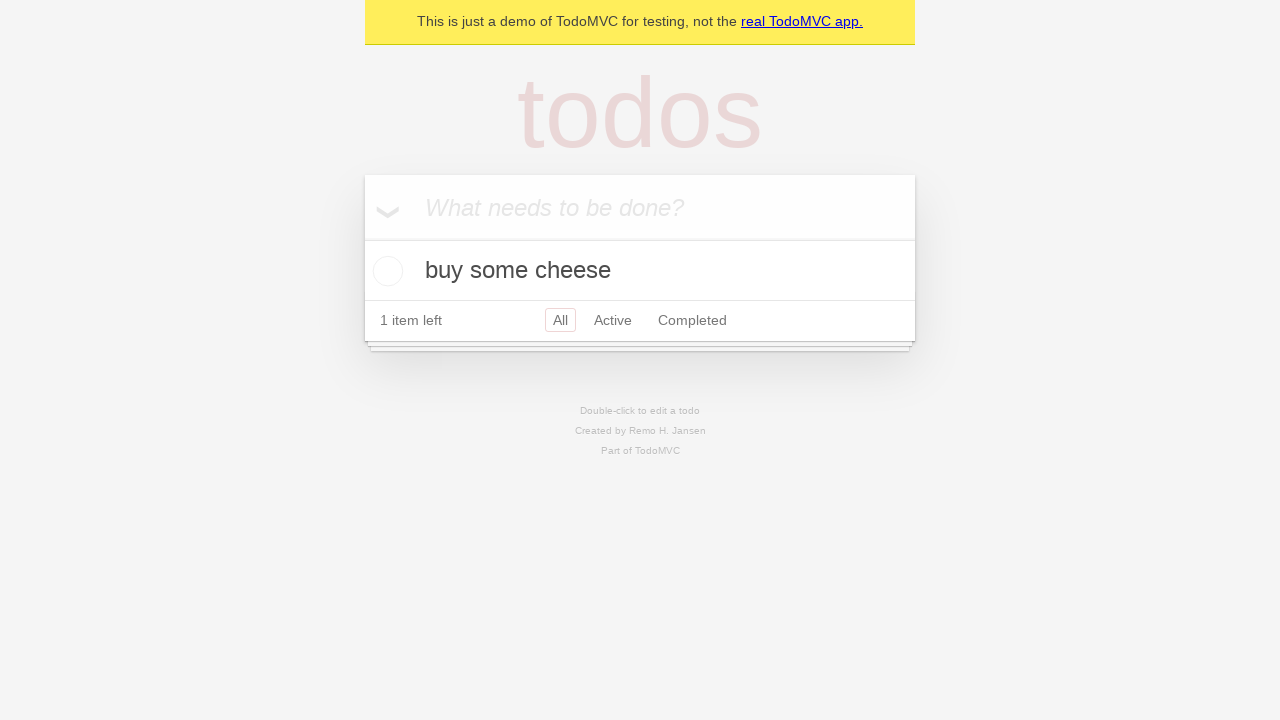

Todo item title element loaded
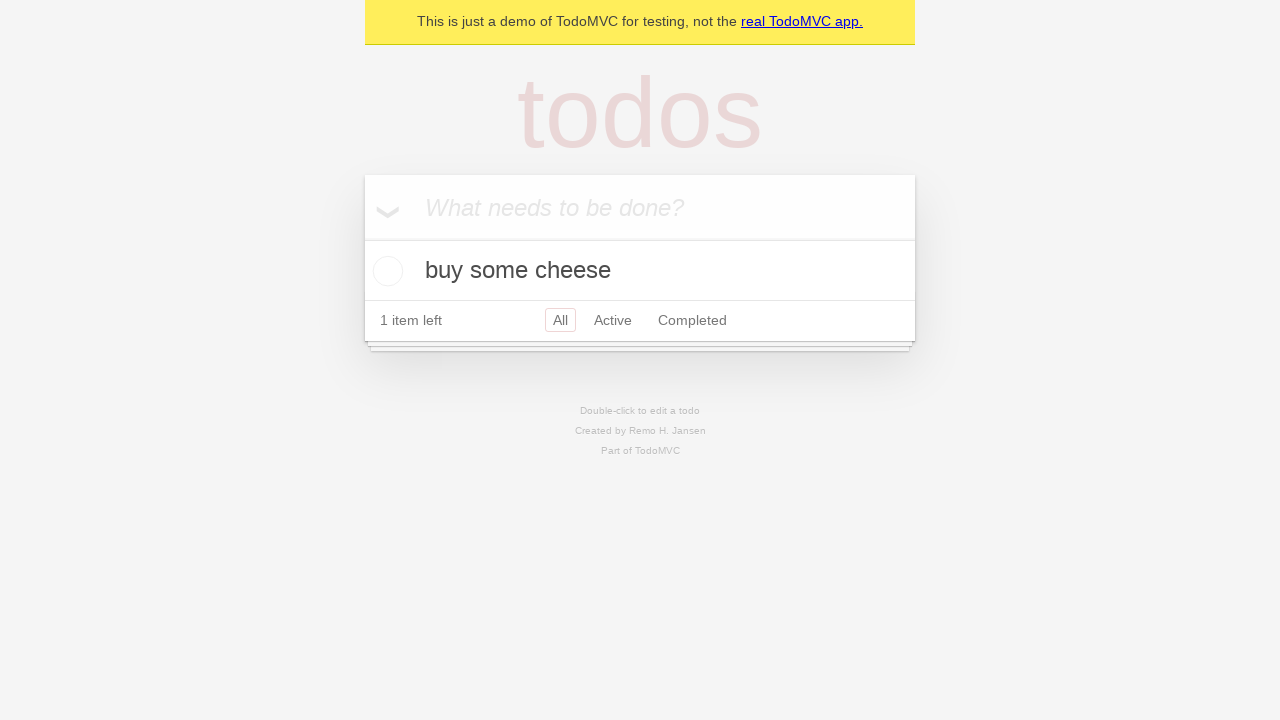

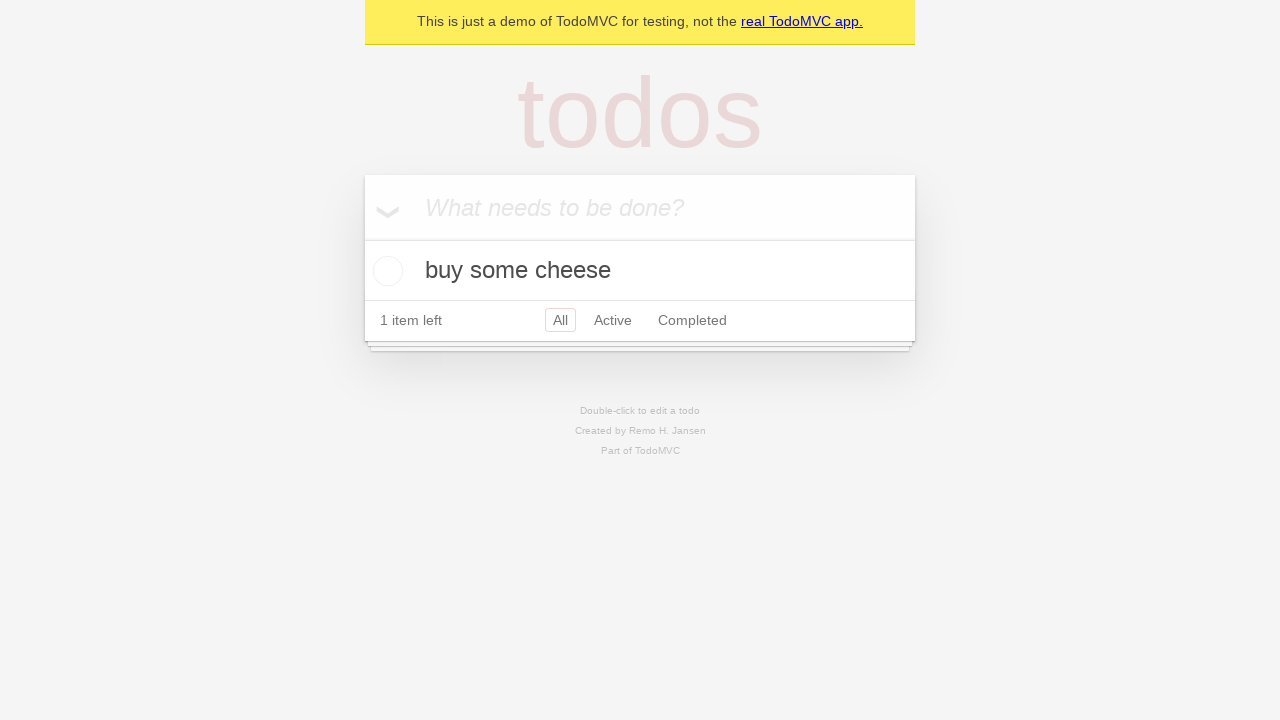